Tests dynamic loading functionality by clicking a start button and verifying that "Hello World!" text appears after loading completes (demonstrating wait behavior with longer timeout).

Starting URL: https://automationfc.github.io/dynamic-loading/

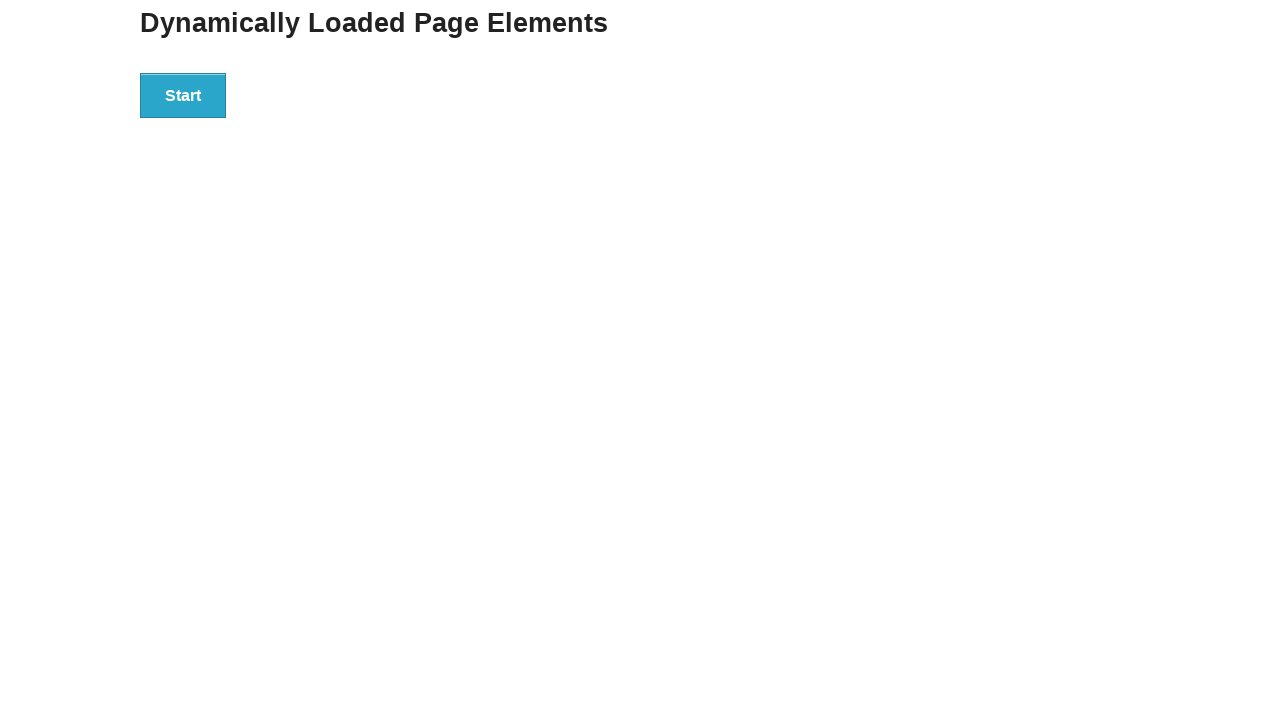

Clicked start button to trigger dynamic loading at (183, 95) on div#start > button
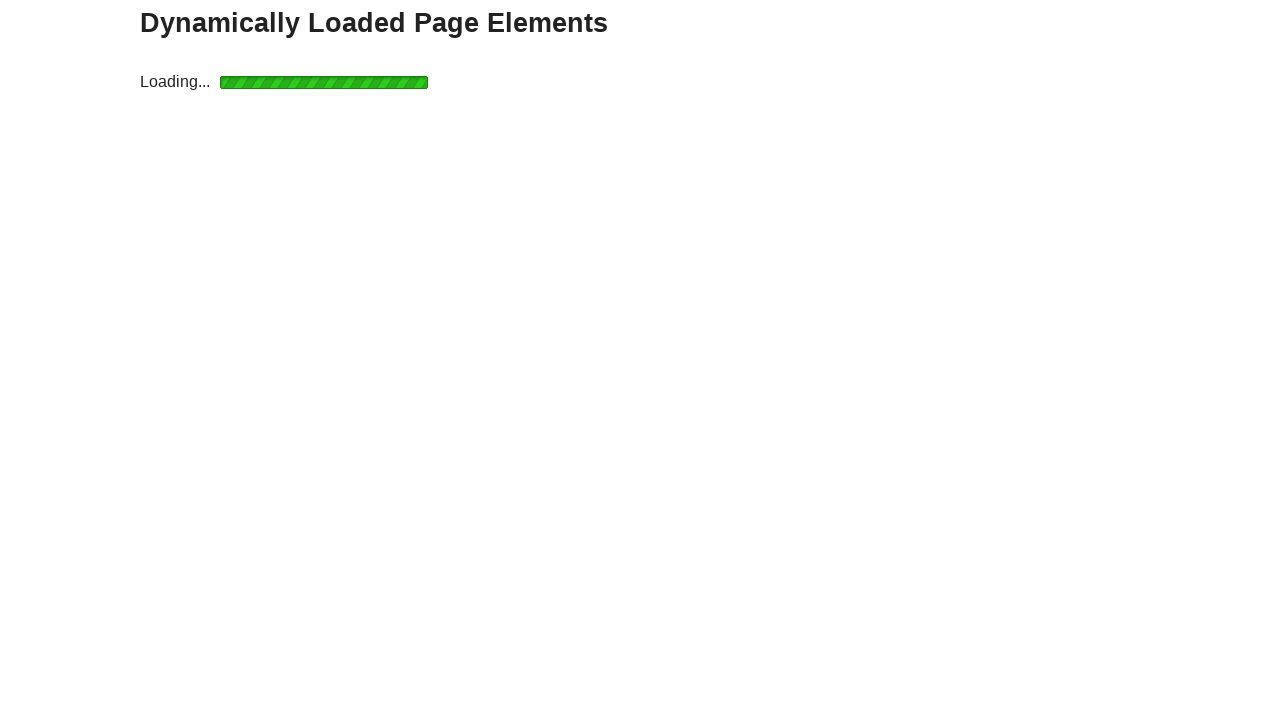

Waited for finish element with h4 heading to appear after loading completes
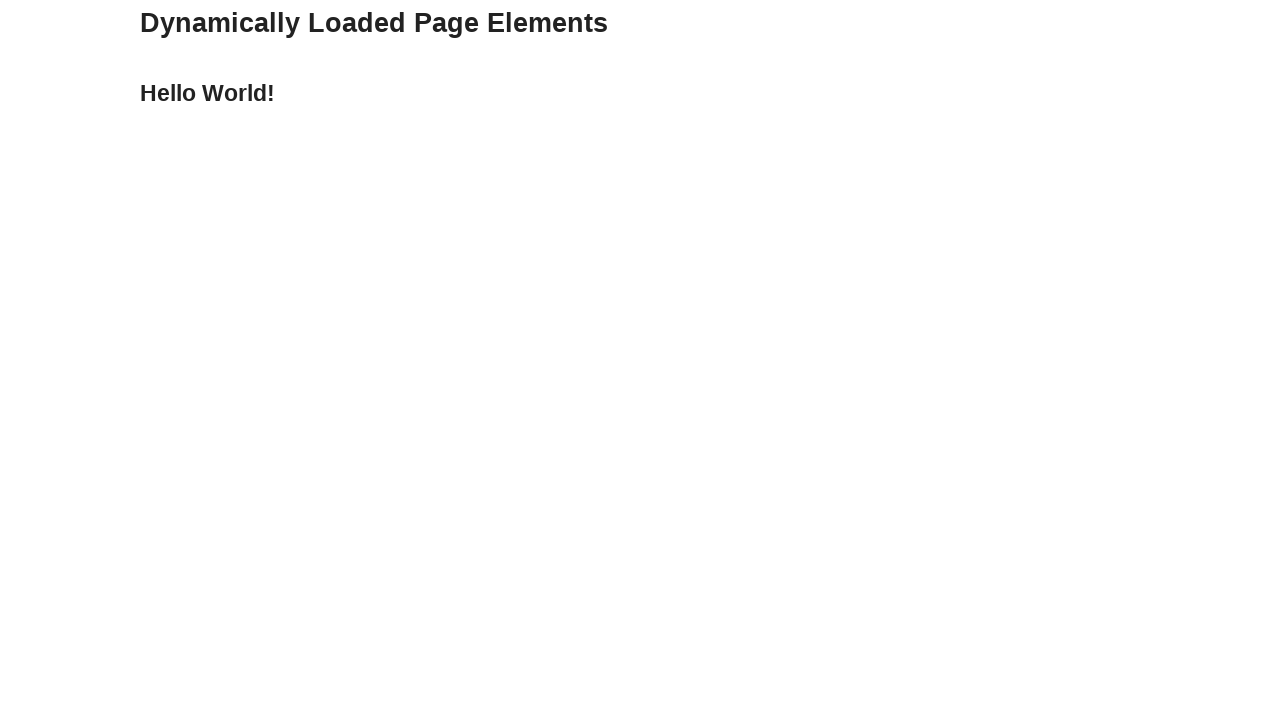

Verified that 'Hello World!' text appeared after dynamic loading completed
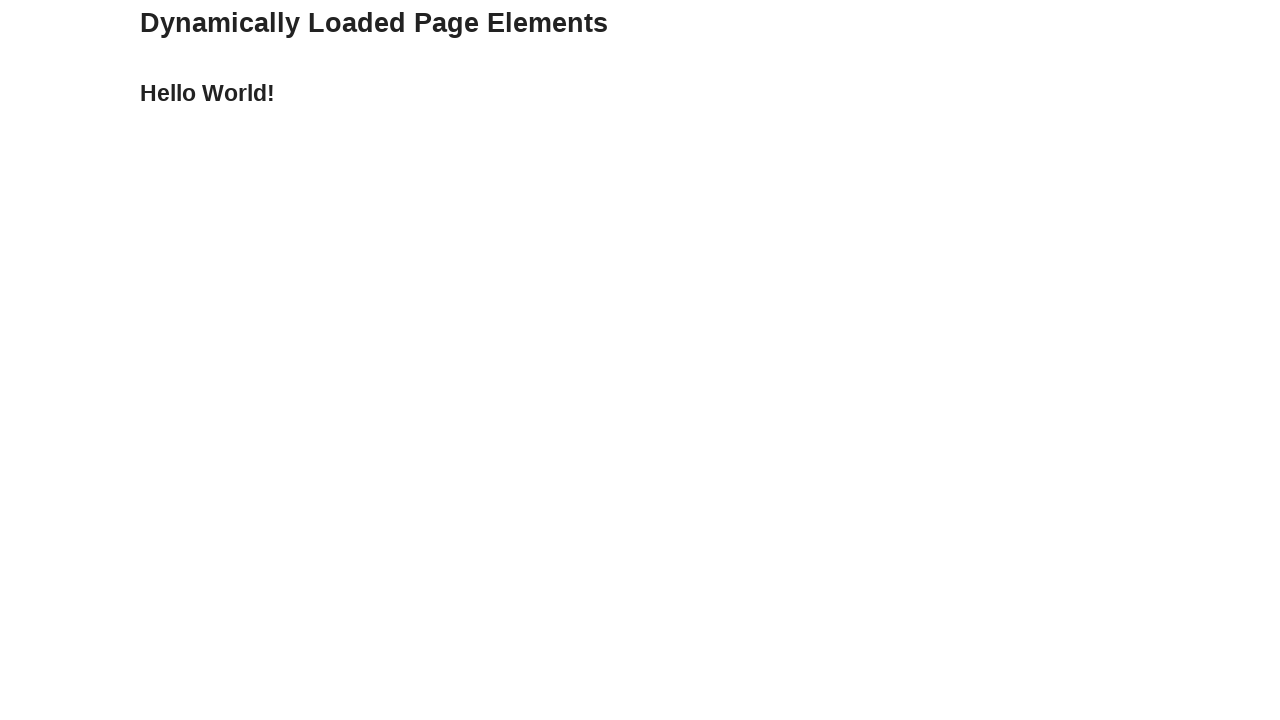

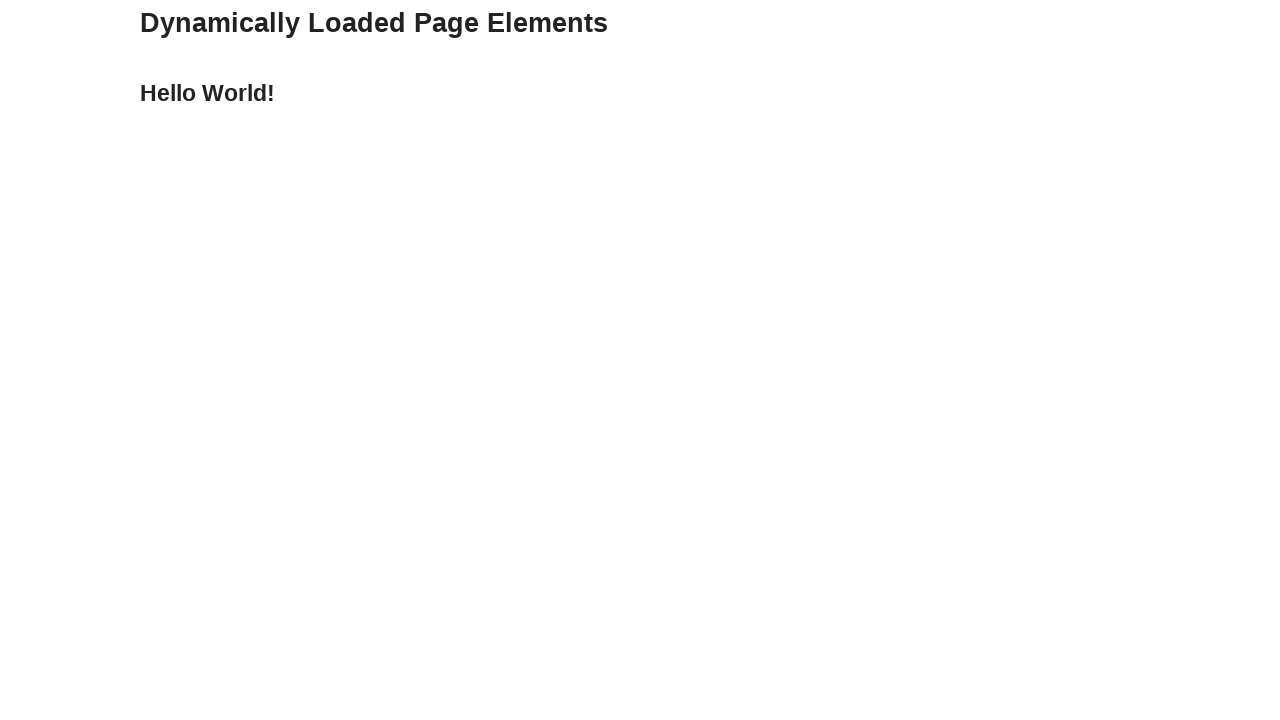